Tests that an image is visible within the div with class 'image'

Starting URL: https://peryloth.com/

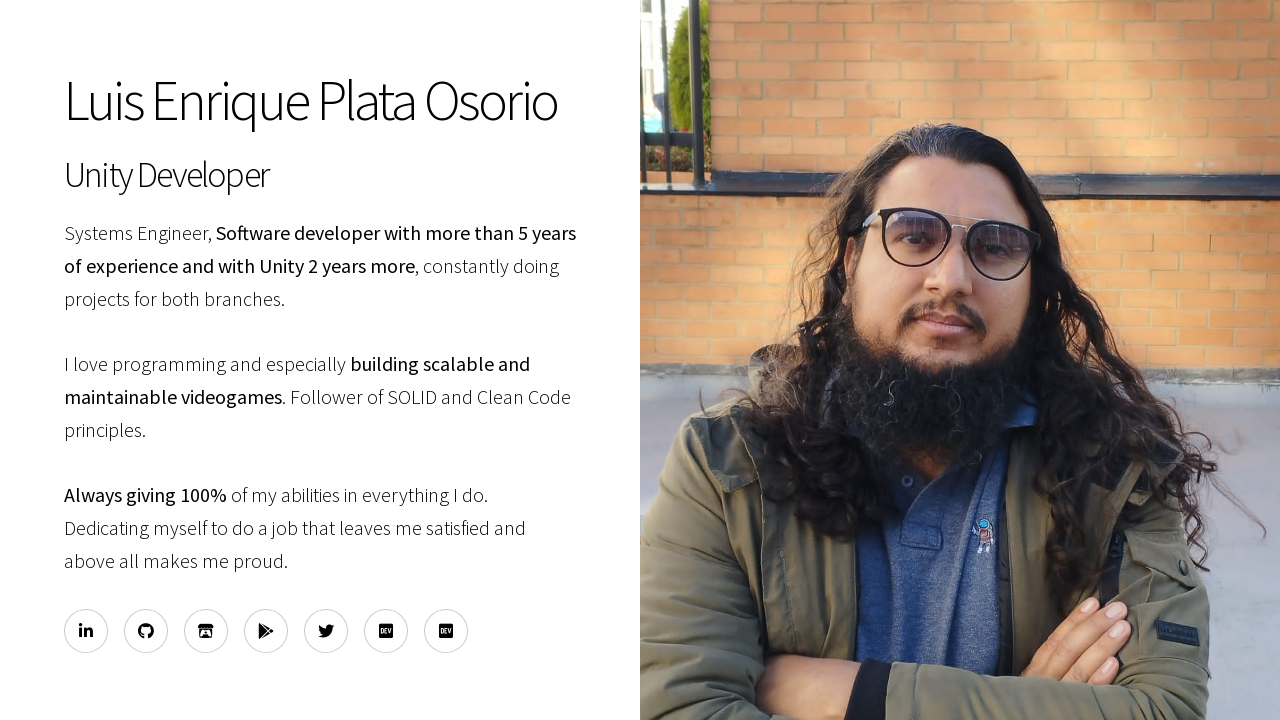

Navigated to https://peryloth.com/
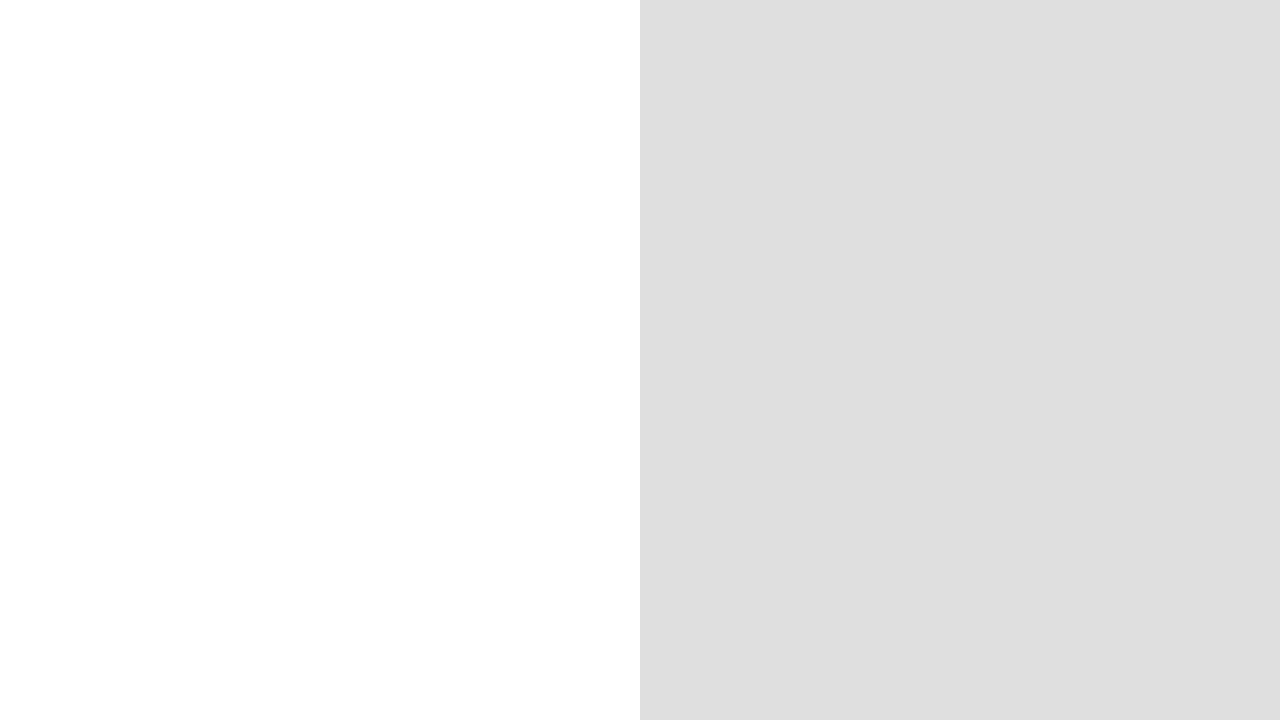

Located image element within div with class 'image'
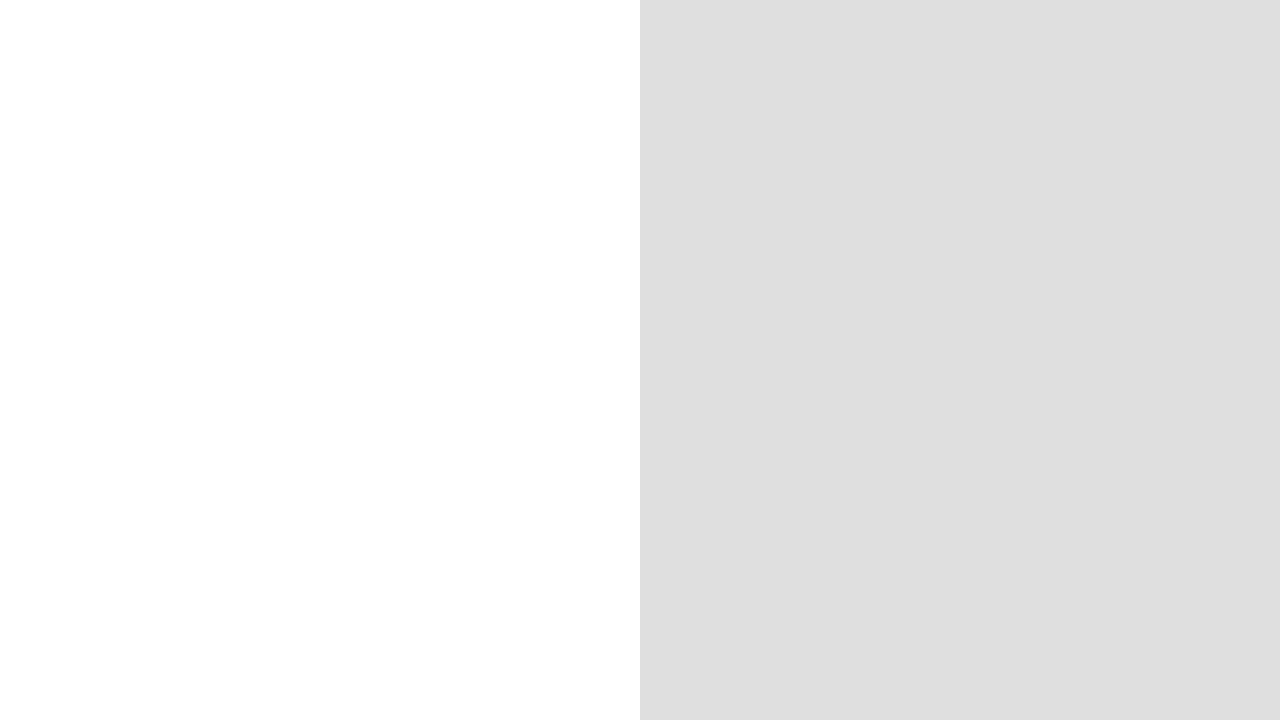

Verified that image is visible within div.image
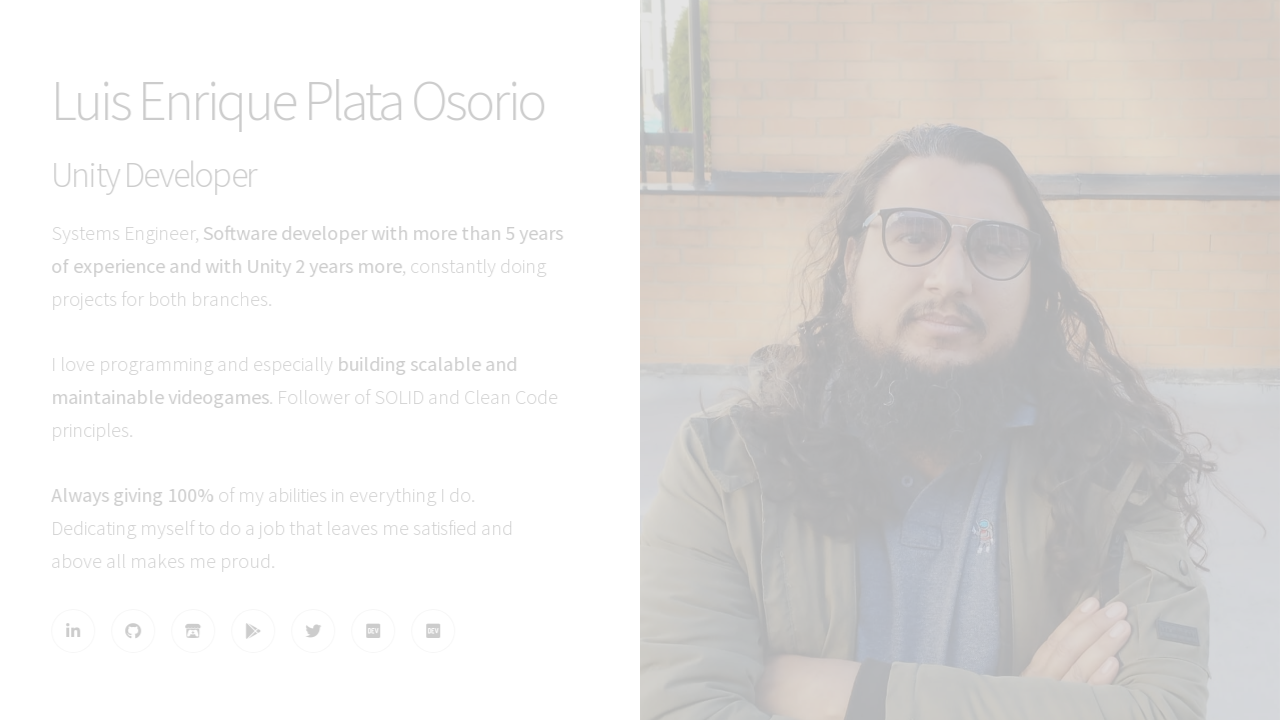

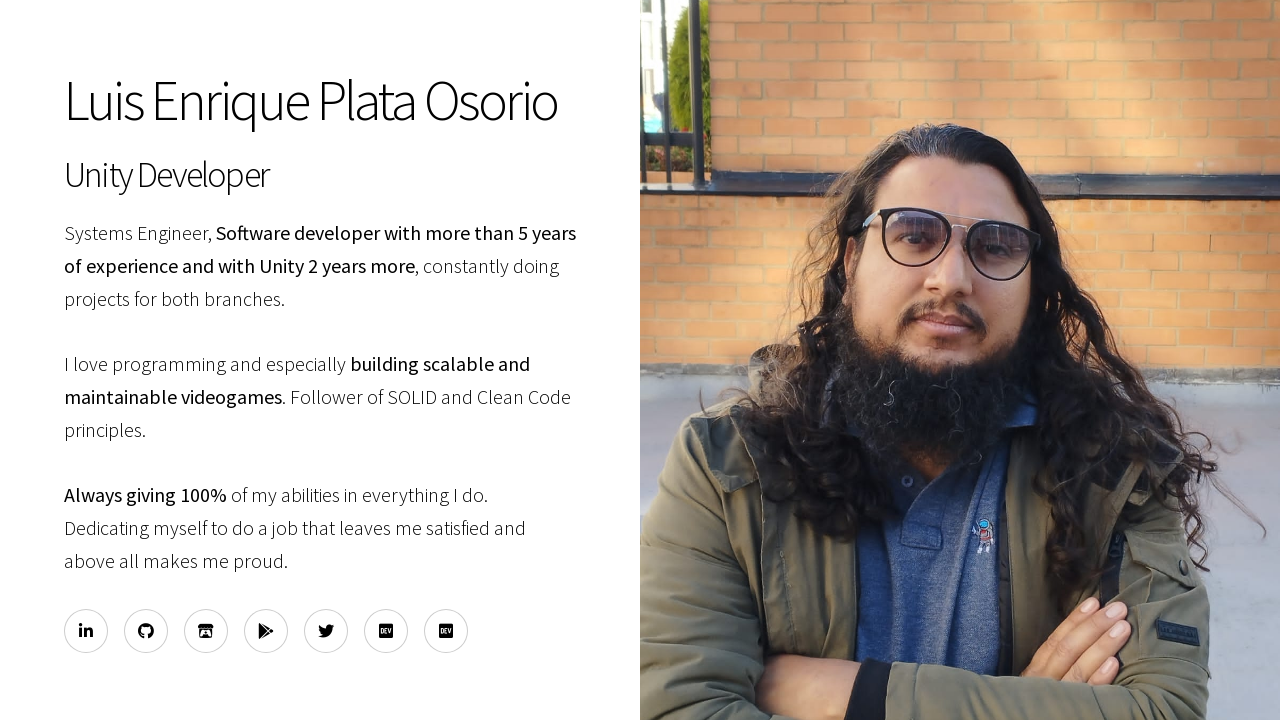